Tests link navigation by clicking on a homepage link and verifying the URL changes correctly

Starting URL: https://kristinek.github.io/site/examples/actions

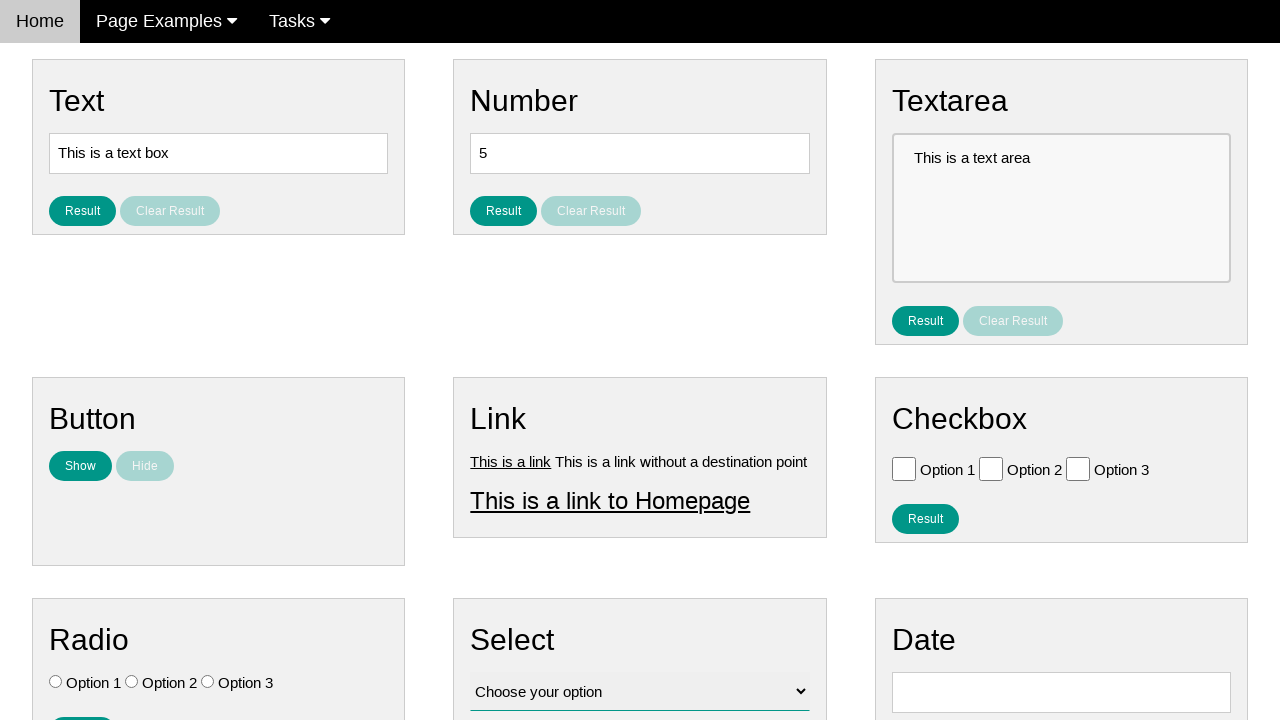

Stored initial URL from actions page
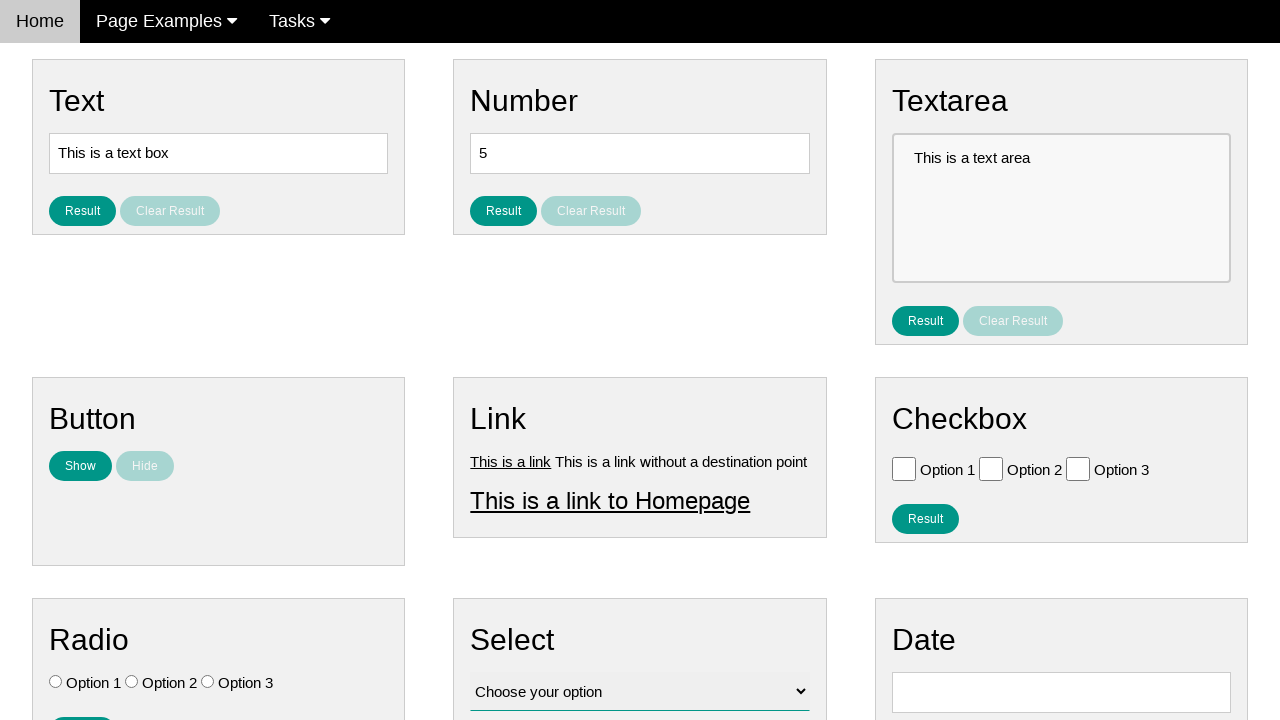

Verified initial URL is correct (https://kristinek.github.io/site/examples/actions)
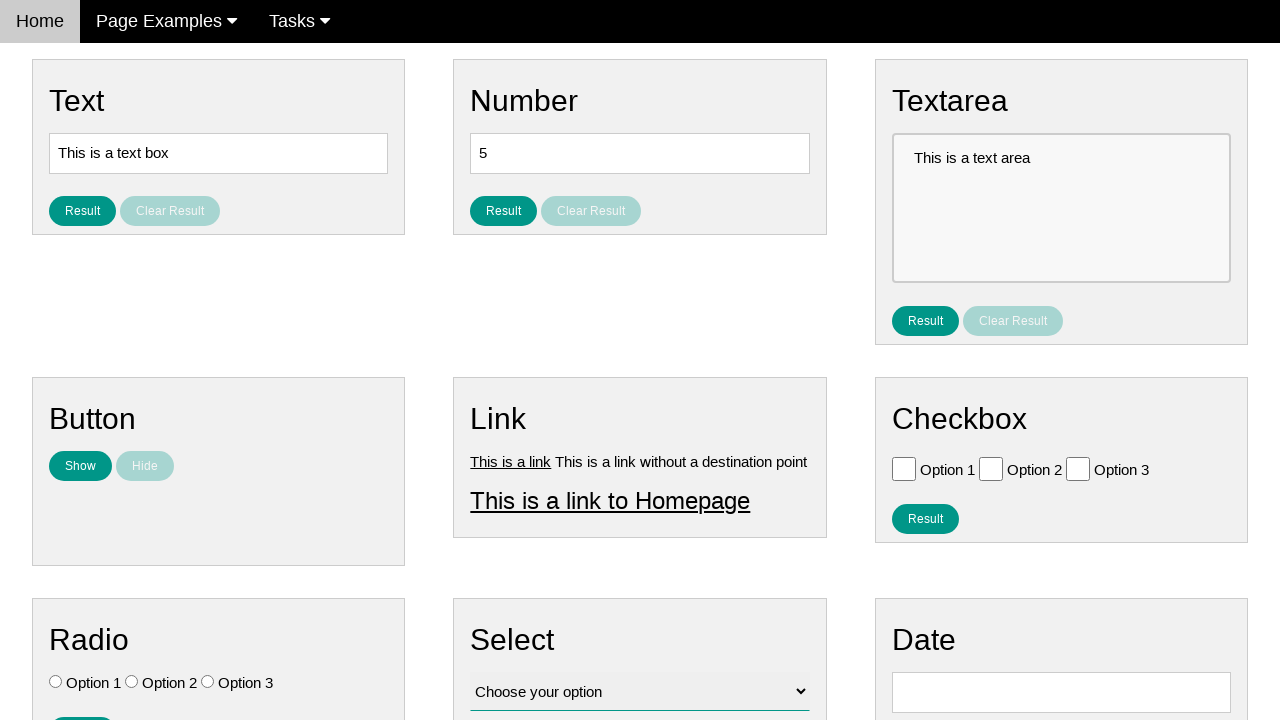

Clicked on homepage link at (610, 500) on #homepage_link
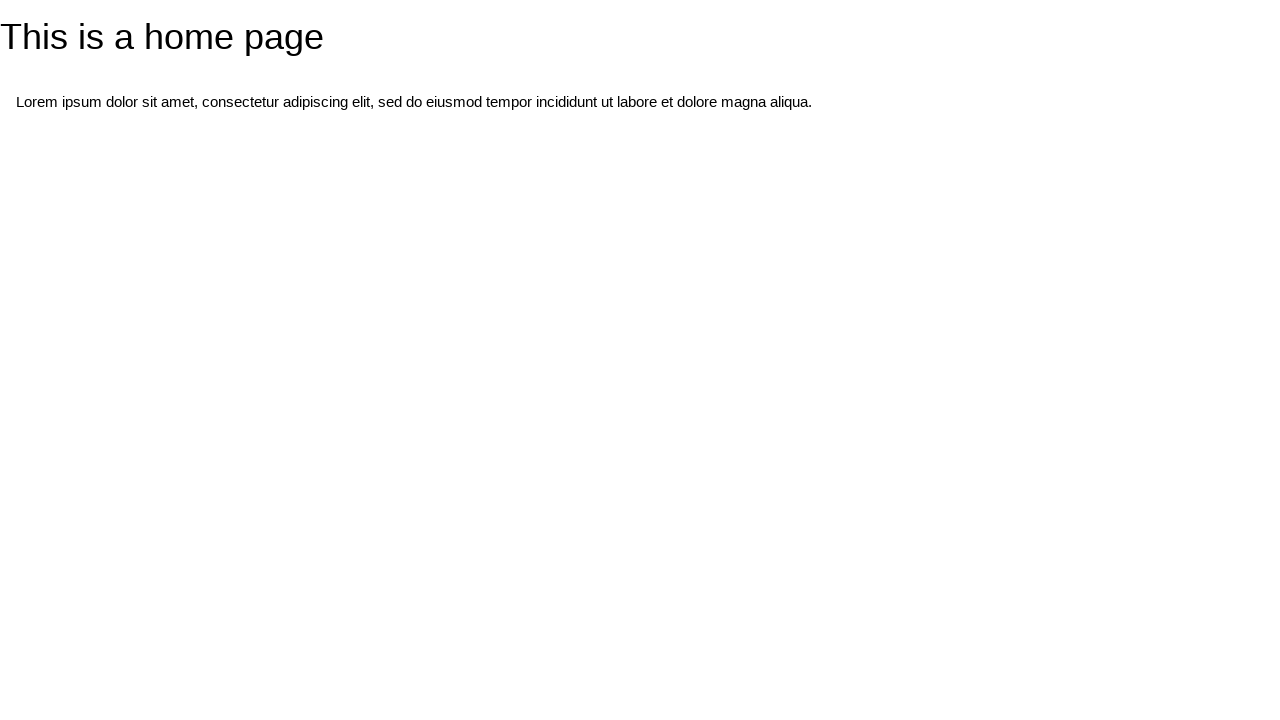

Verified URL changed after clicking homepage link
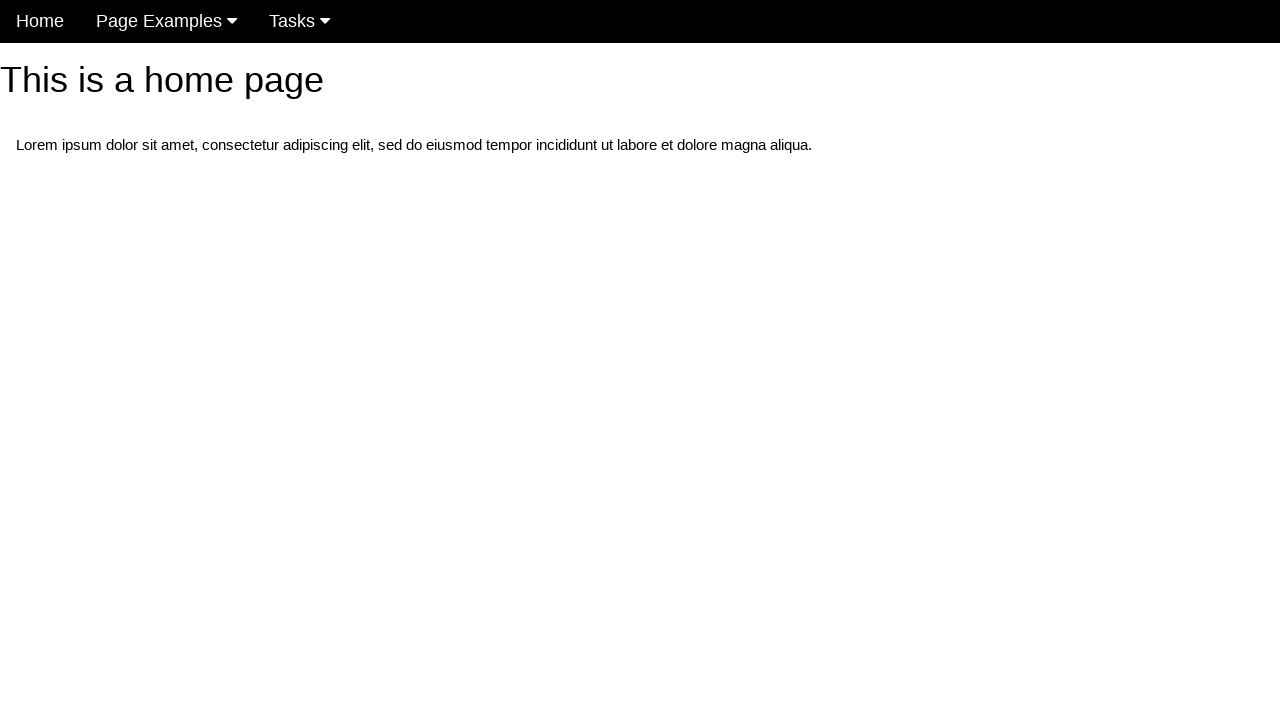

Verified URL is now homepage (https://kristinek.github.io/site/)
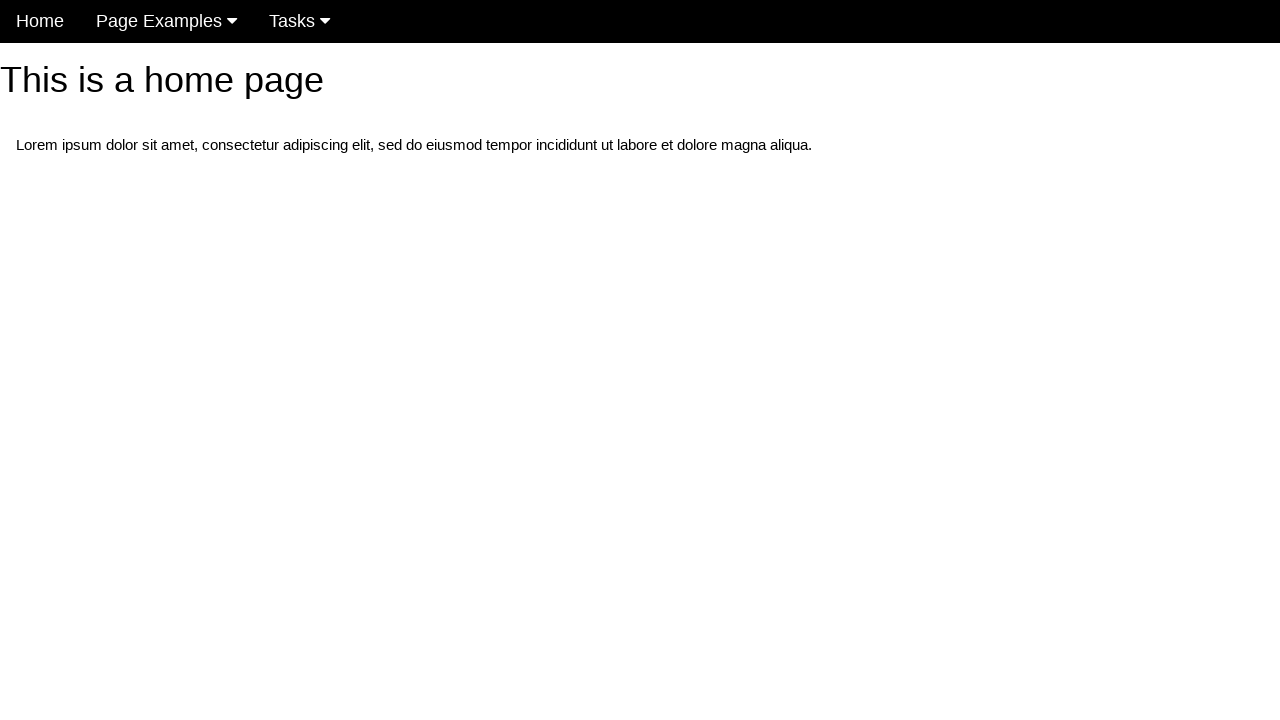

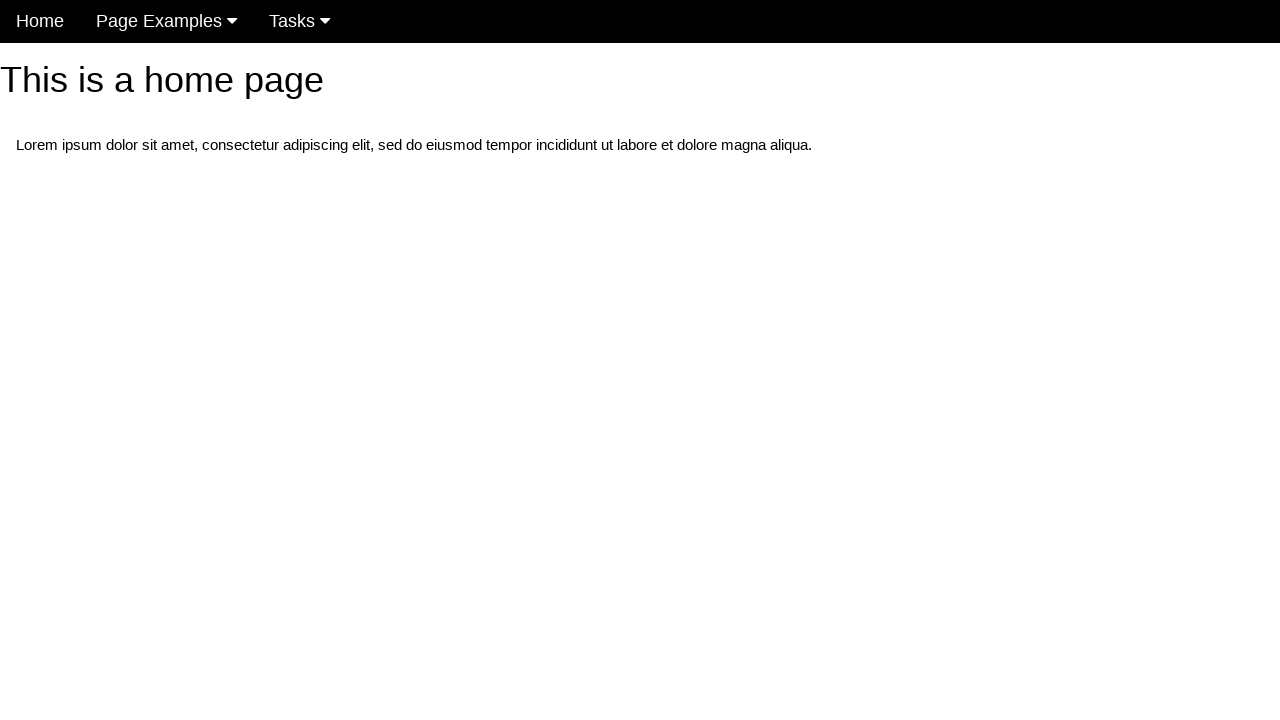